Tests the Elements section of DemoQA by clicking on the Elements card and interacting with icon elements in the navigation

Starting URL: https://demoqa.com/

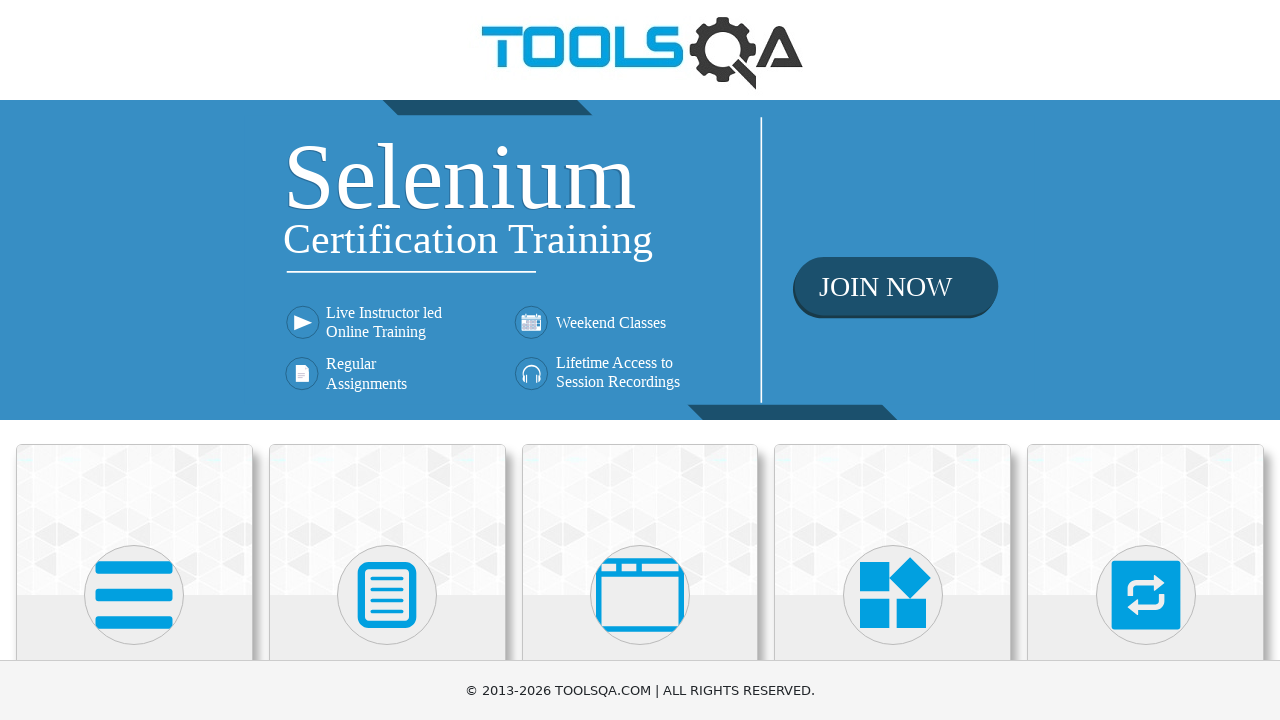

Clicked on Elements card at (134, 360) on xpath=//h5[text()='Elements']
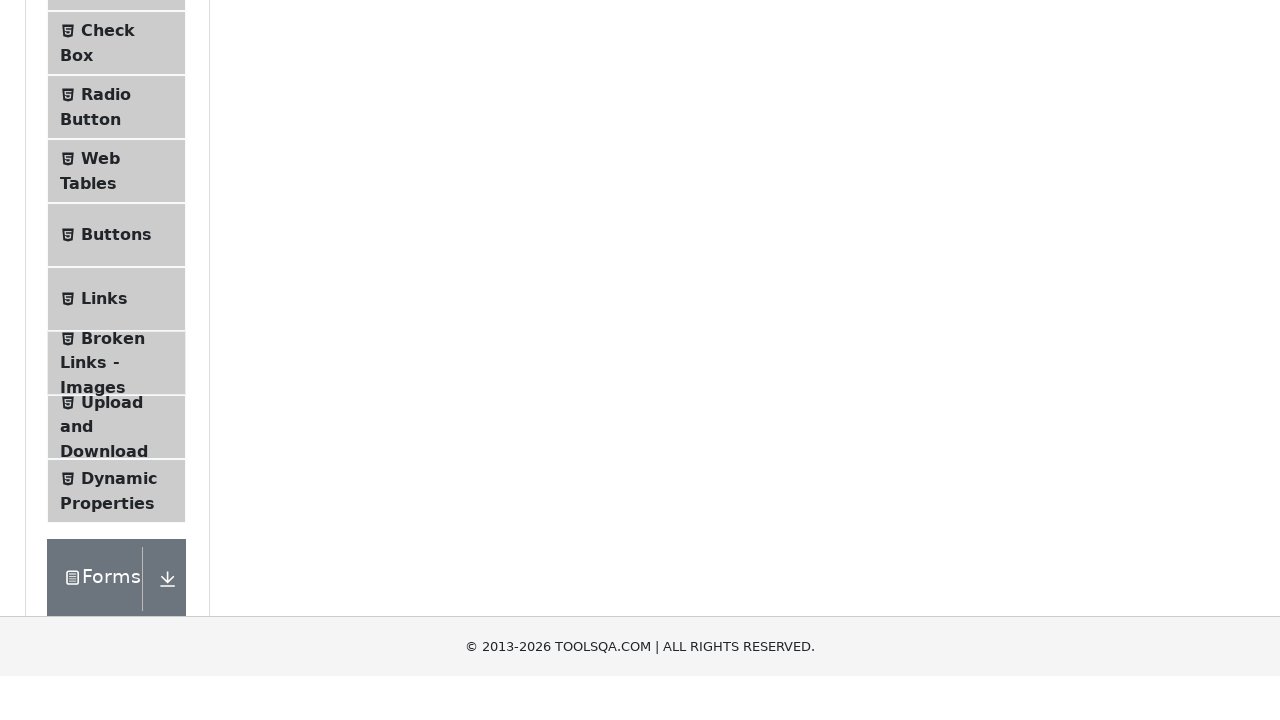

Clicked on the first icon element at (196, 189) on (//div[contains(@class,'icon')])[1]
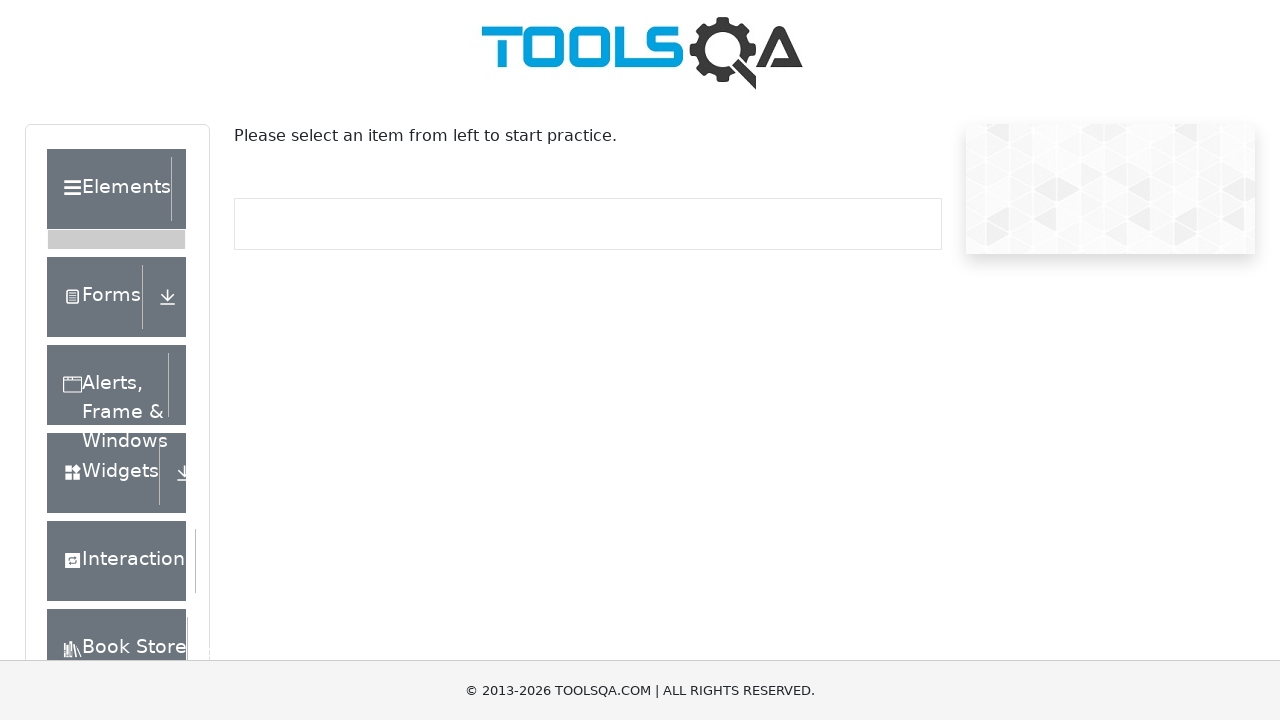

Clicked on the second SVG icon with stroke attribute at (196, 190) on (//*[name()='svg'][contains(@stroke,'currentColor')])[2]
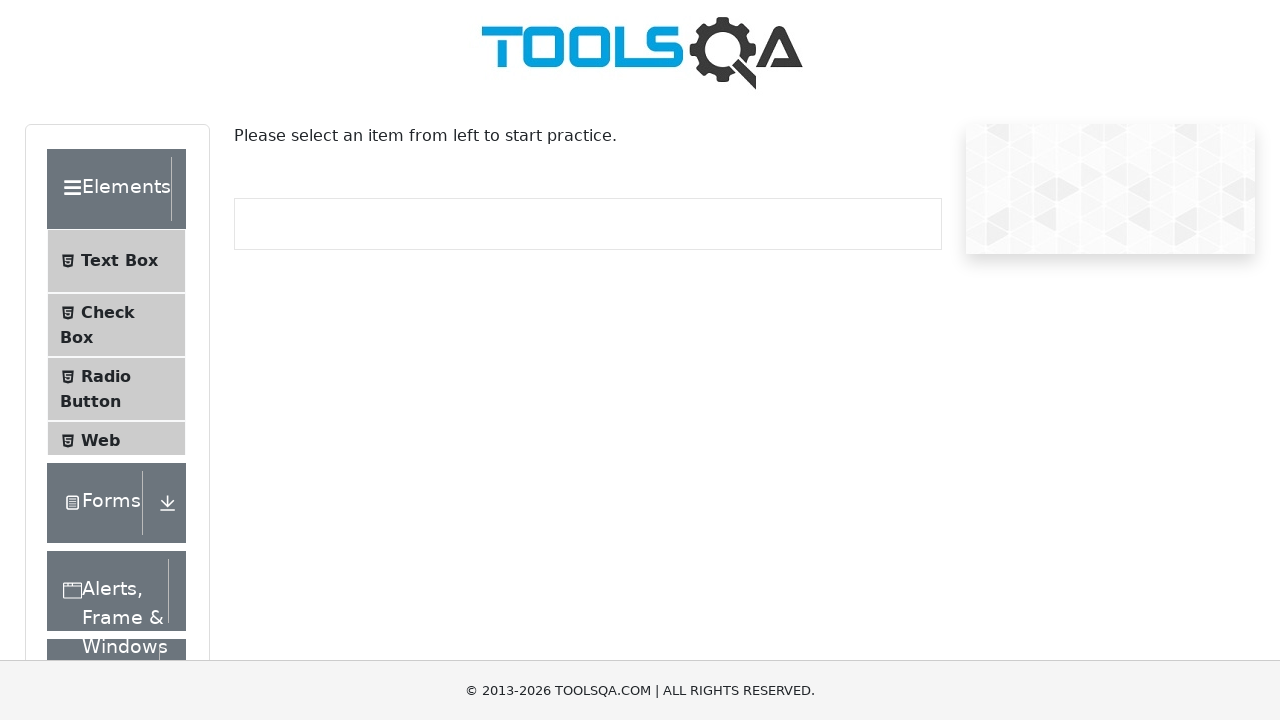

Waited for page to stabilize
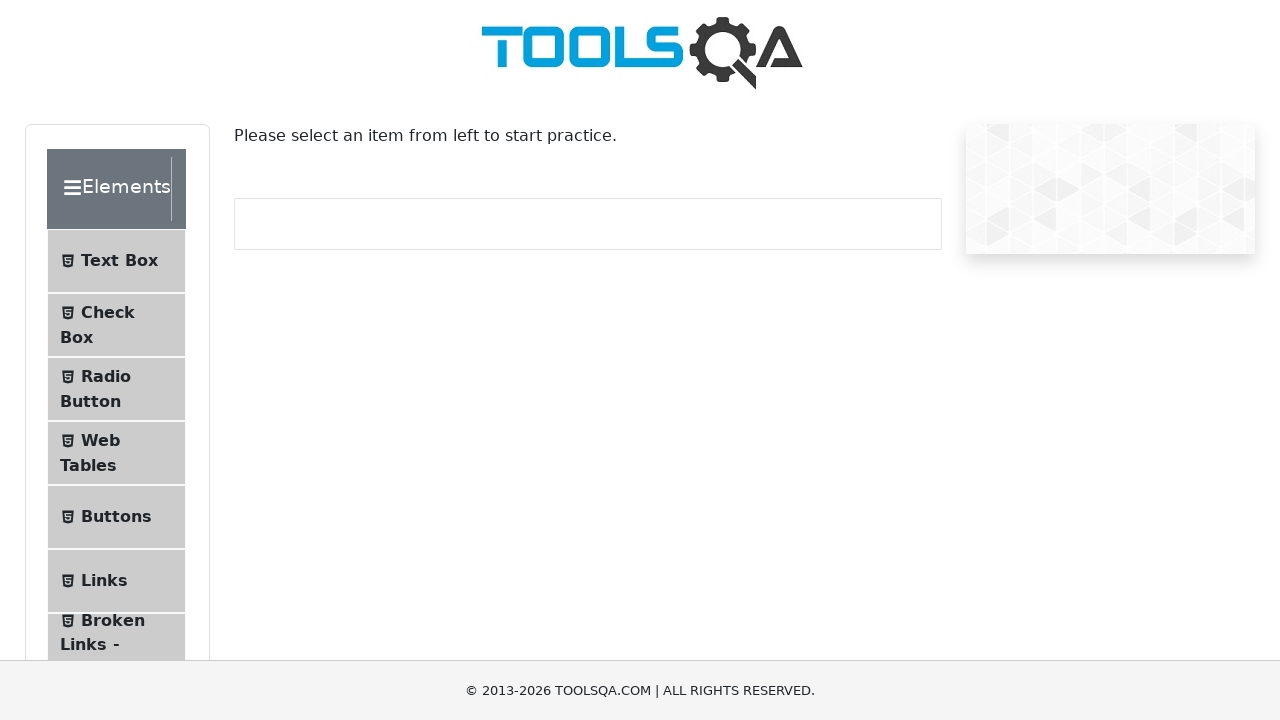

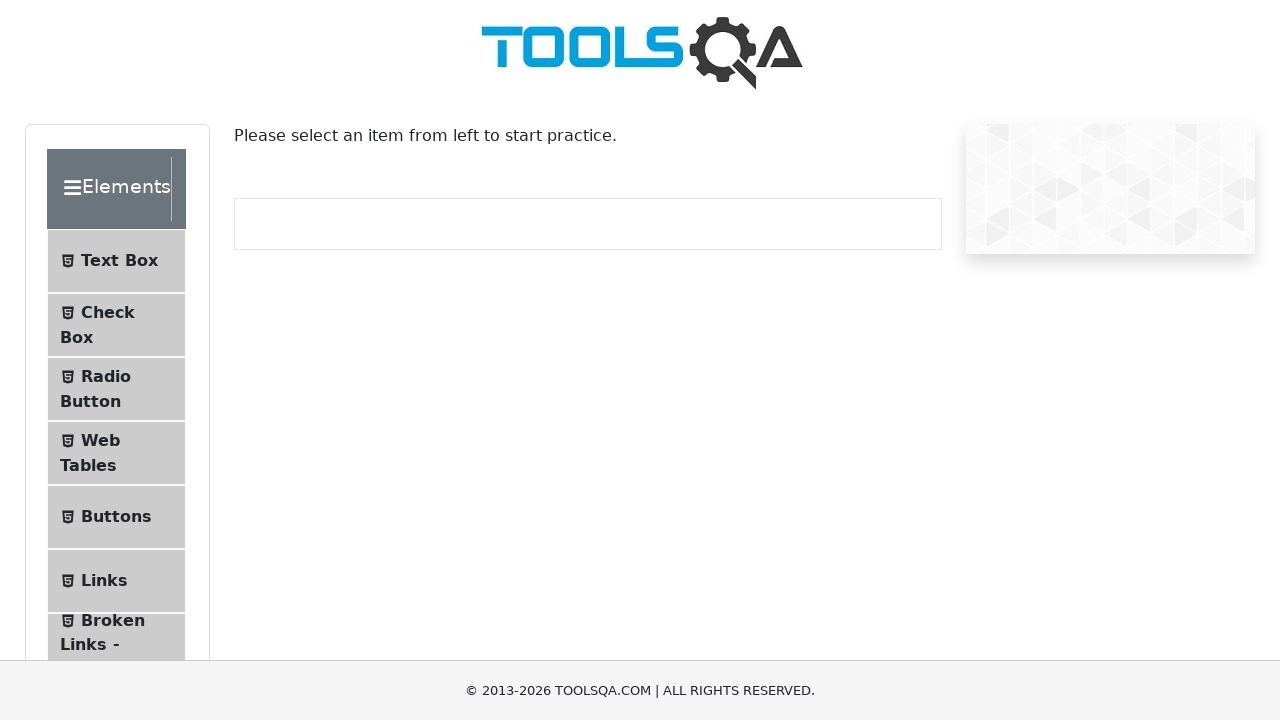